Tests jQuery UI selectable functionality by selecting multiple items using Ctrl+click

Starting URL: https://jqueryui.com/selectable

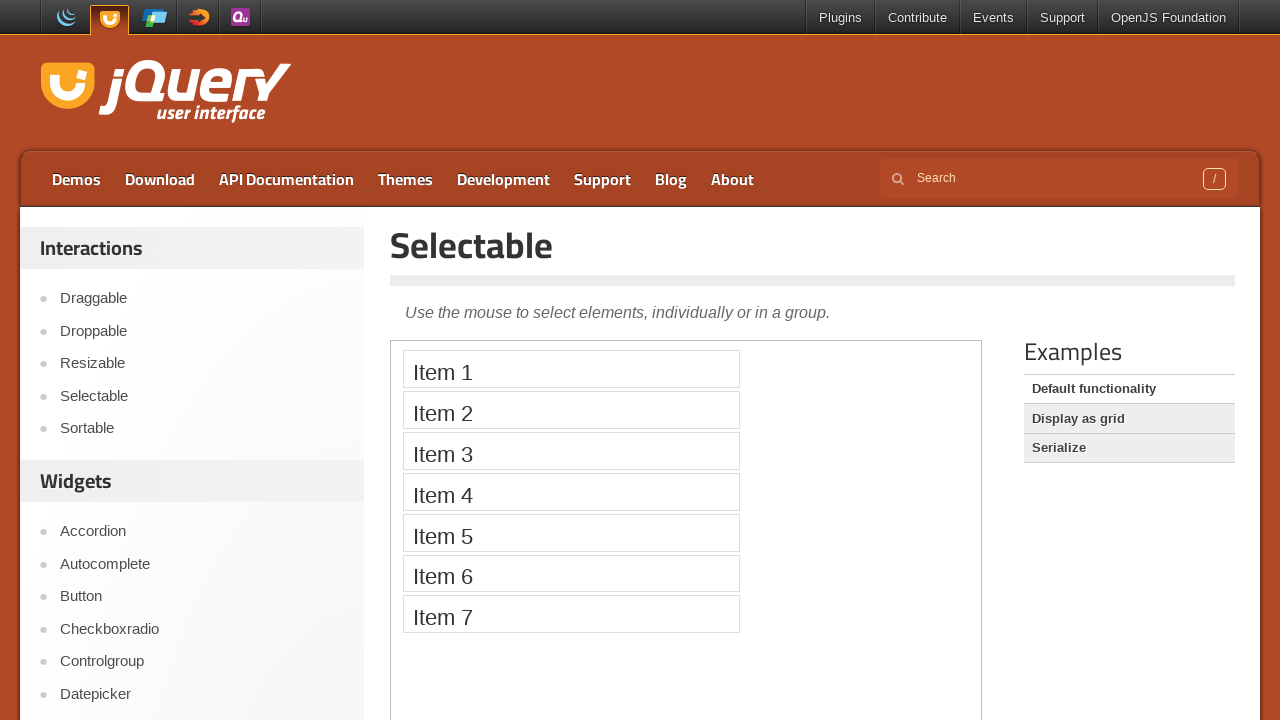

Navigated to jQuery UI selectable demo page
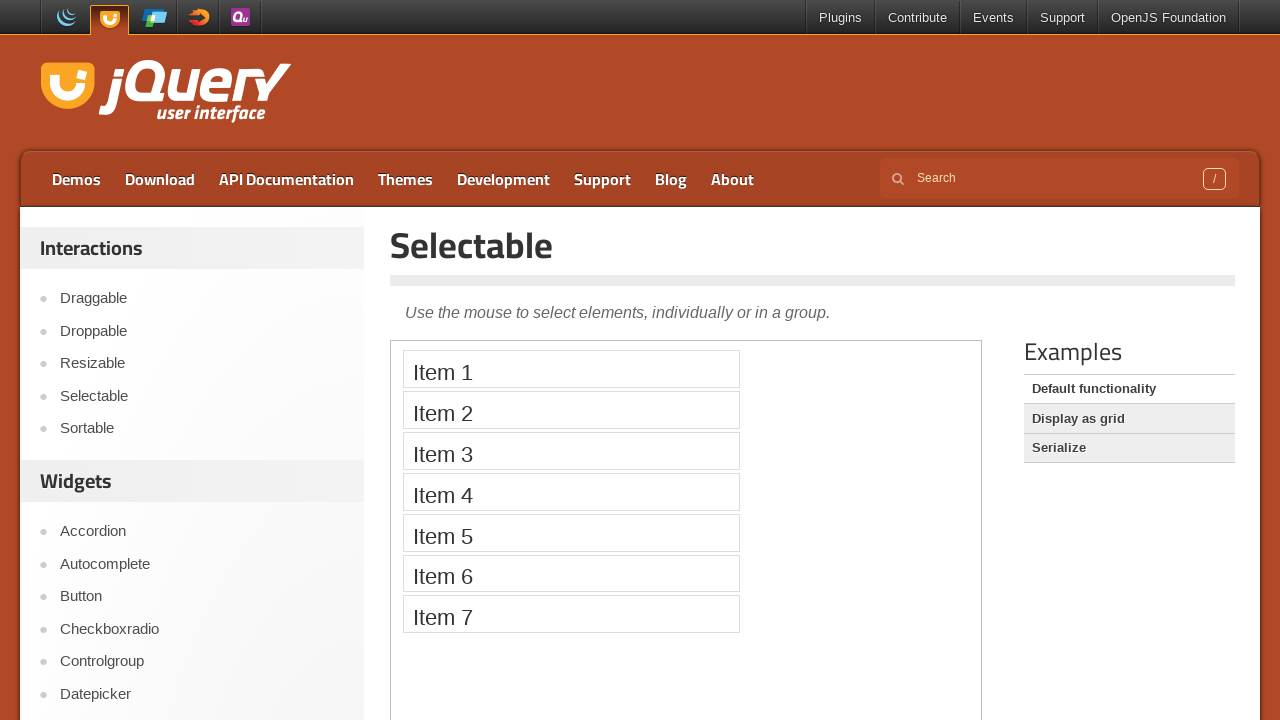

Located the selectable demo iframe
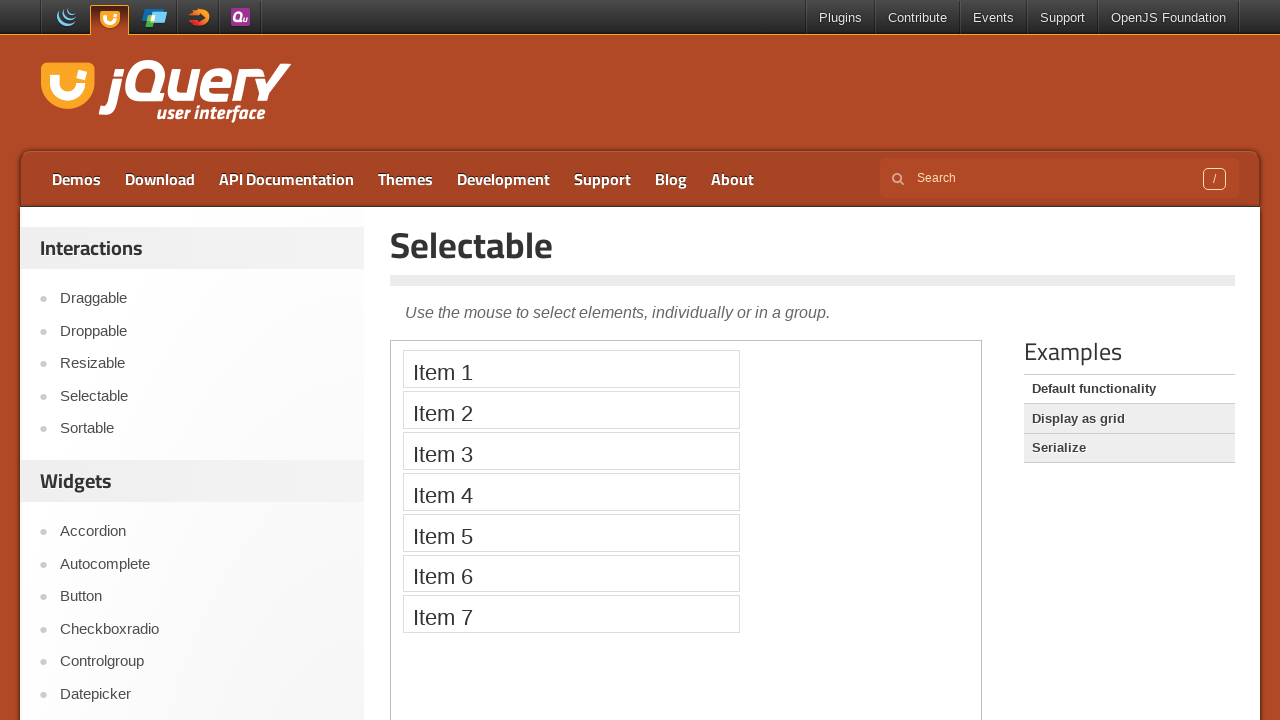

Got reference to iframe owner page
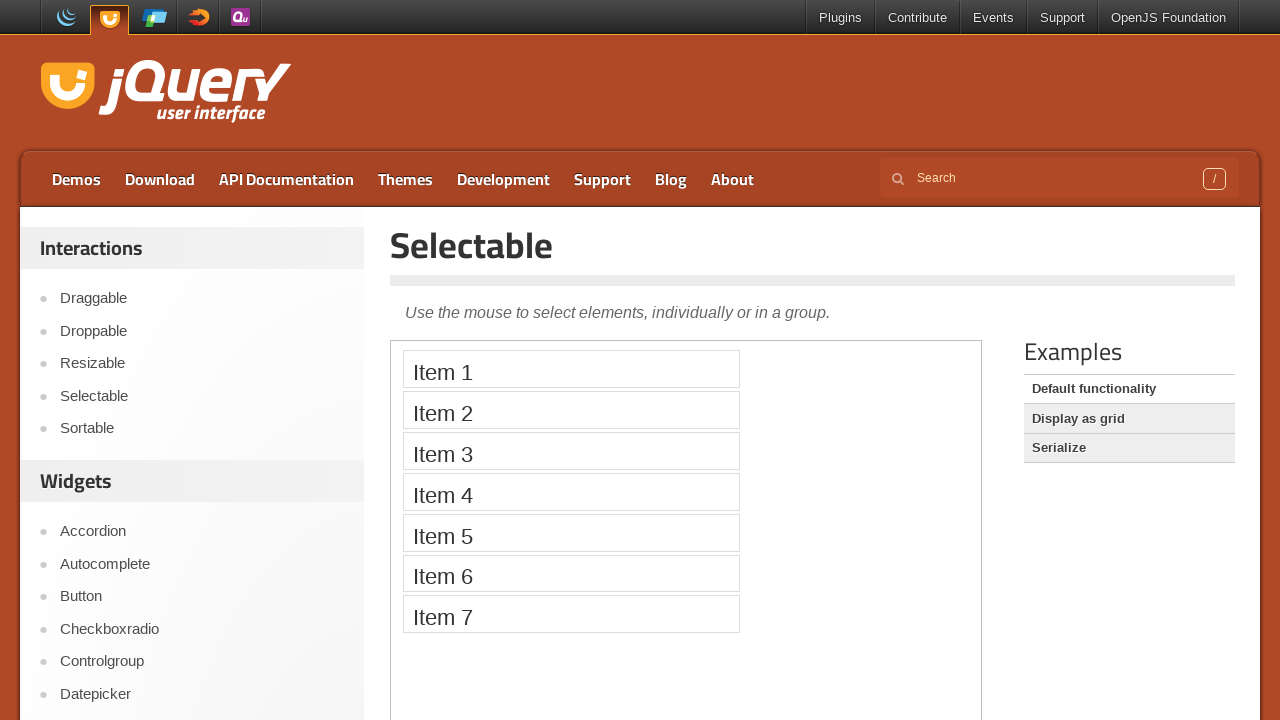

Located Item 1 in the selectable list
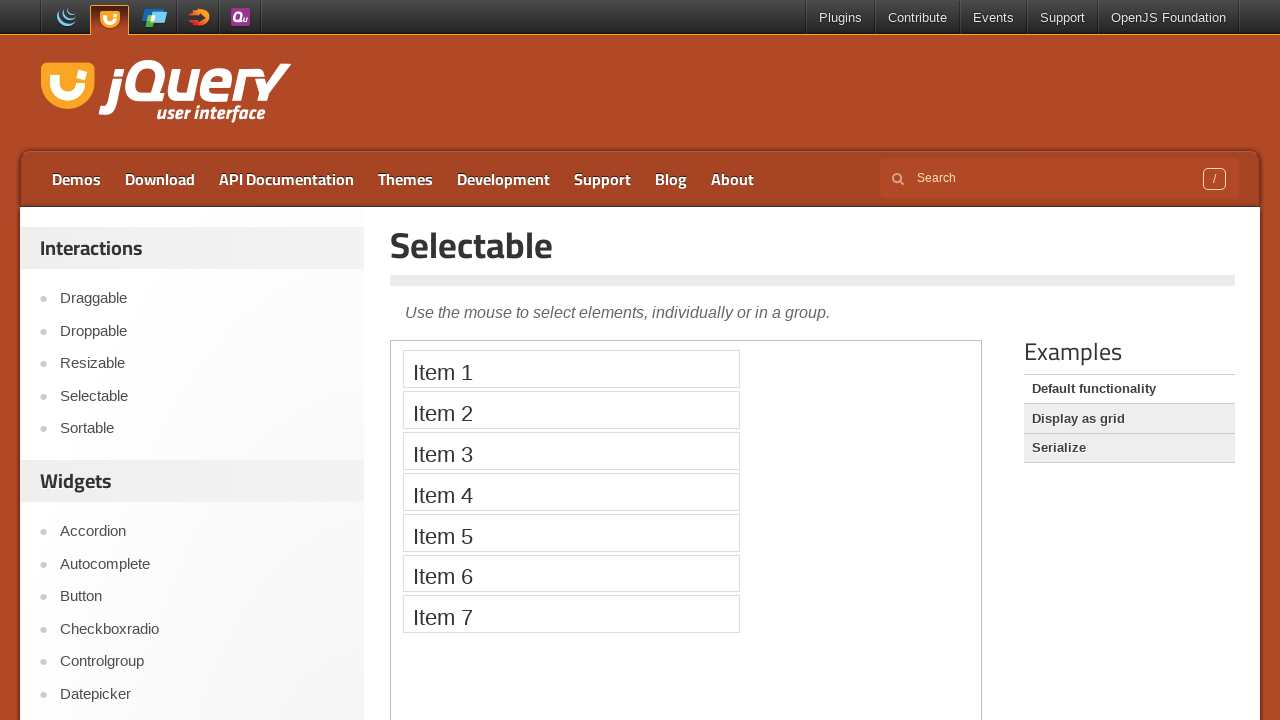

Located Item 3 in the selectable list
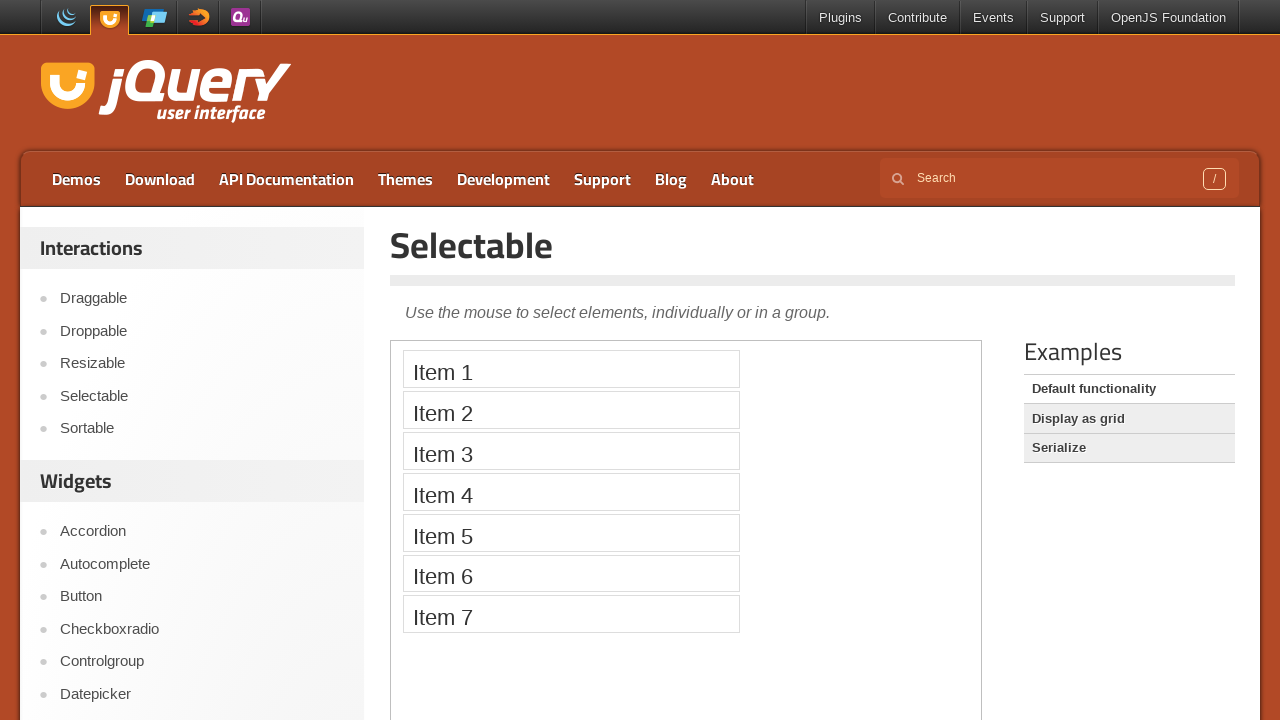

Located Item 5 in the selectable list
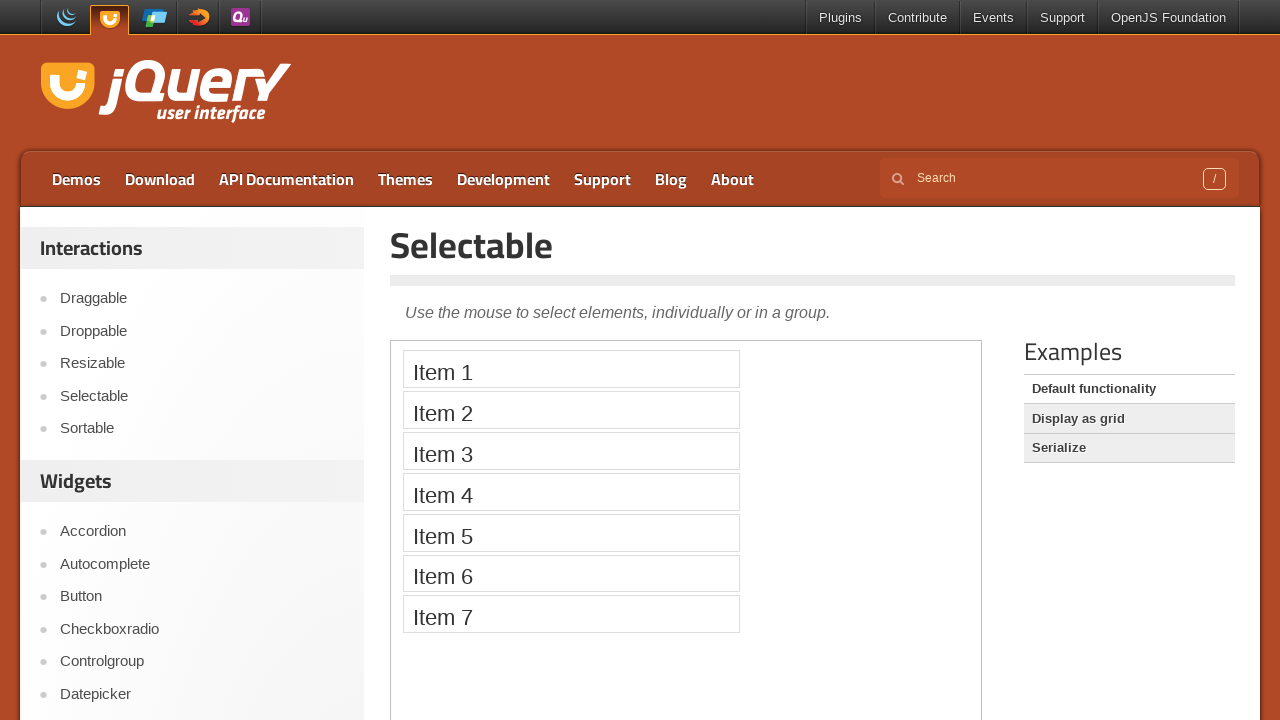

Ctrl+clicked Item 1 to select it at (571, 369) on iframe >> nth=0 >> internal:control=enter-frame >> xpath=//li[text()='Item 1']
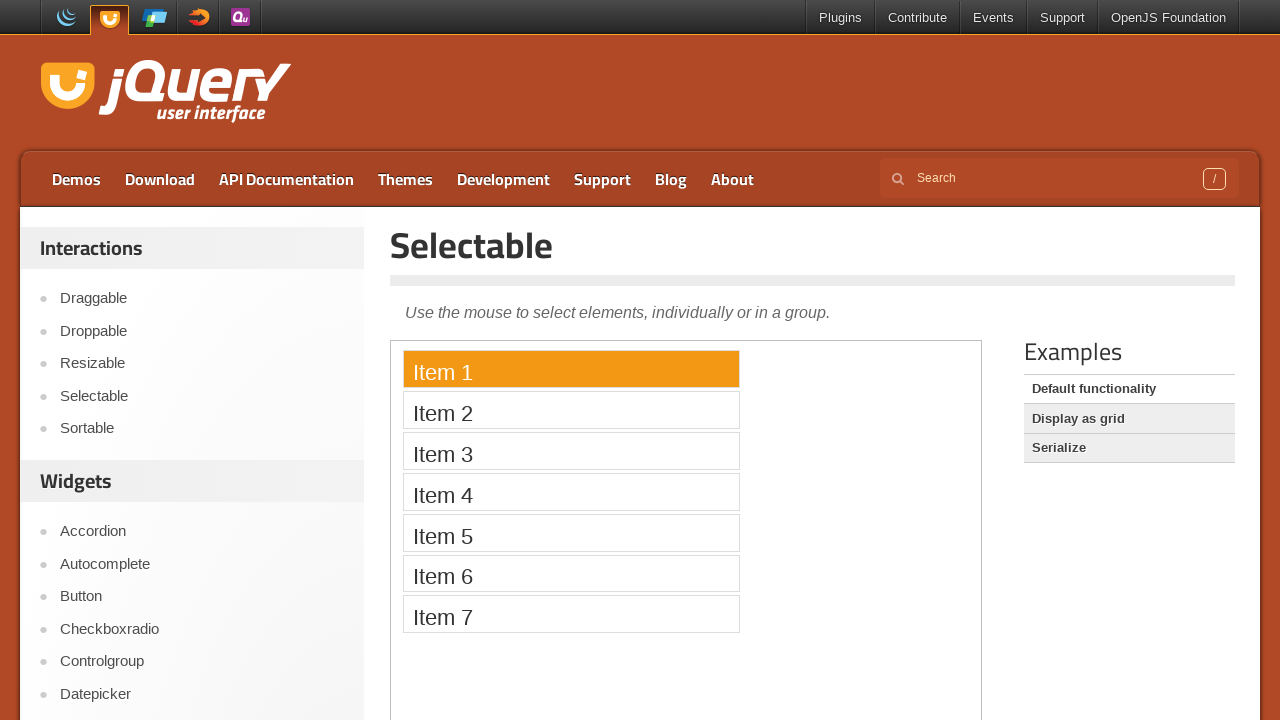

Ctrl+clicked Item 3 to add it to selection at (571, 451) on iframe >> nth=0 >> internal:control=enter-frame >> xpath=//li[text()='Item 3']
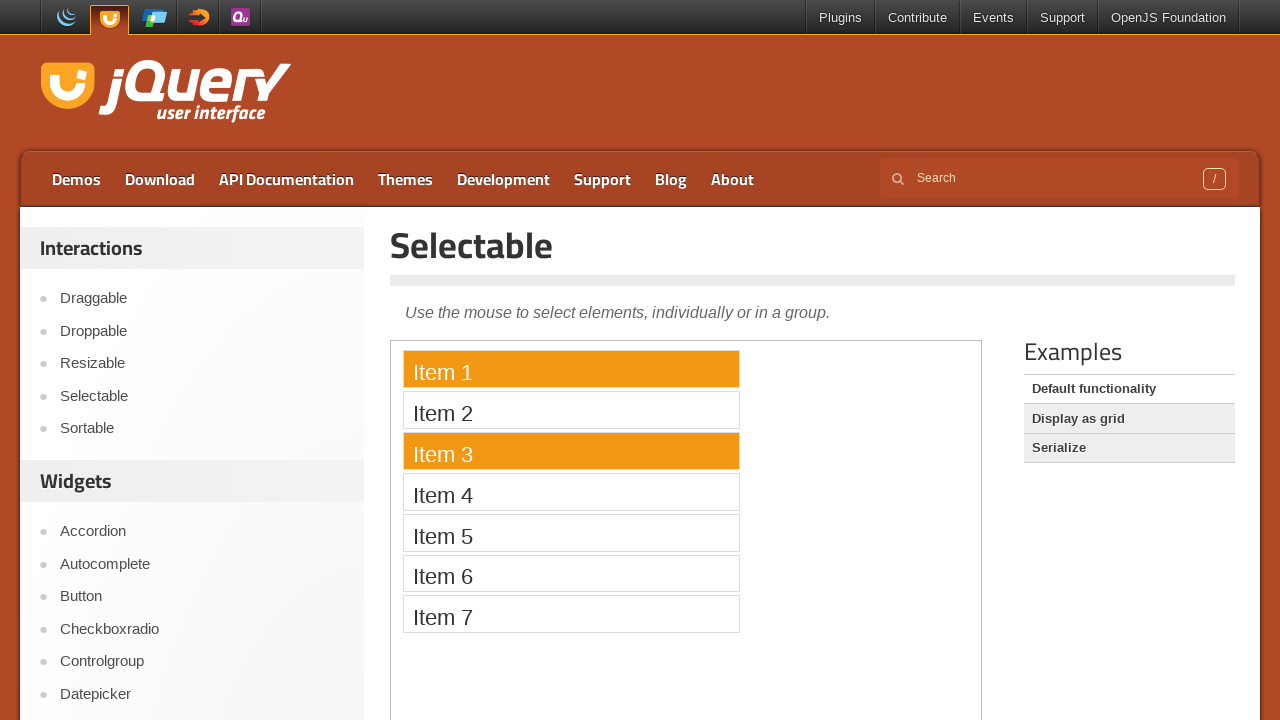

Ctrl+clicked Item 5 to add it to selection at (571, 532) on iframe >> nth=0 >> internal:control=enter-frame >> xpath=//li[text()='Item 5']
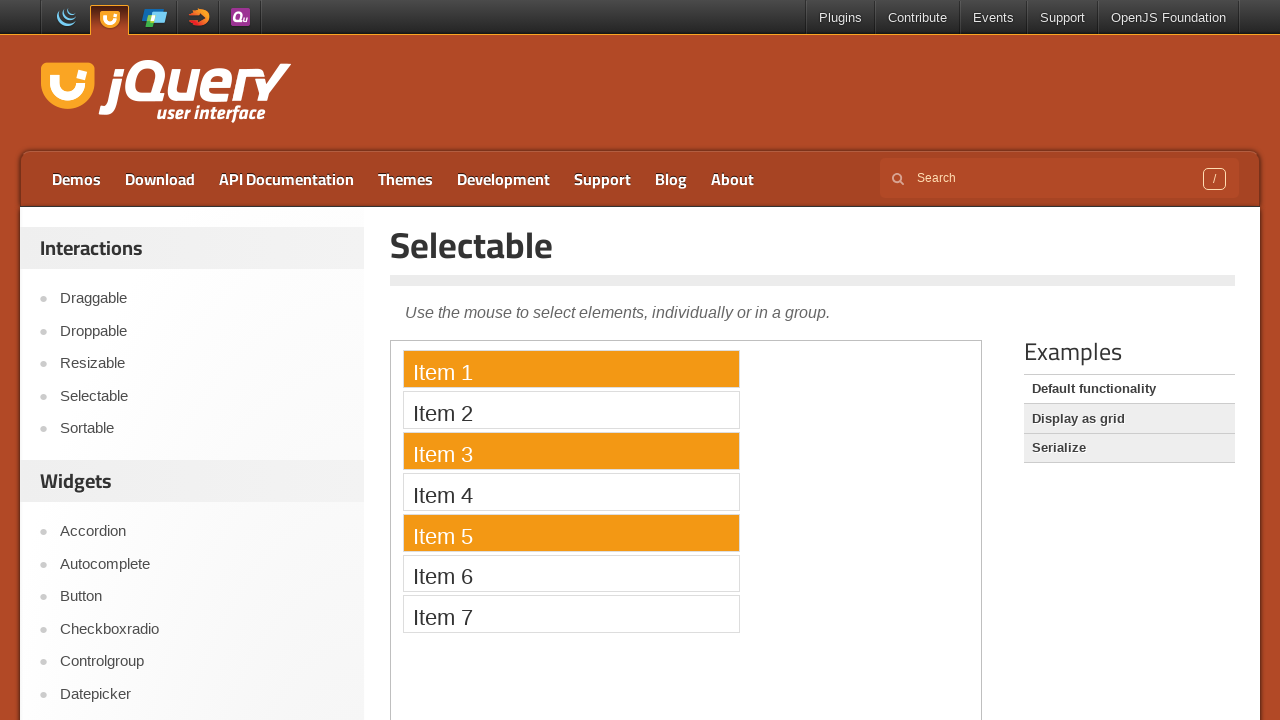

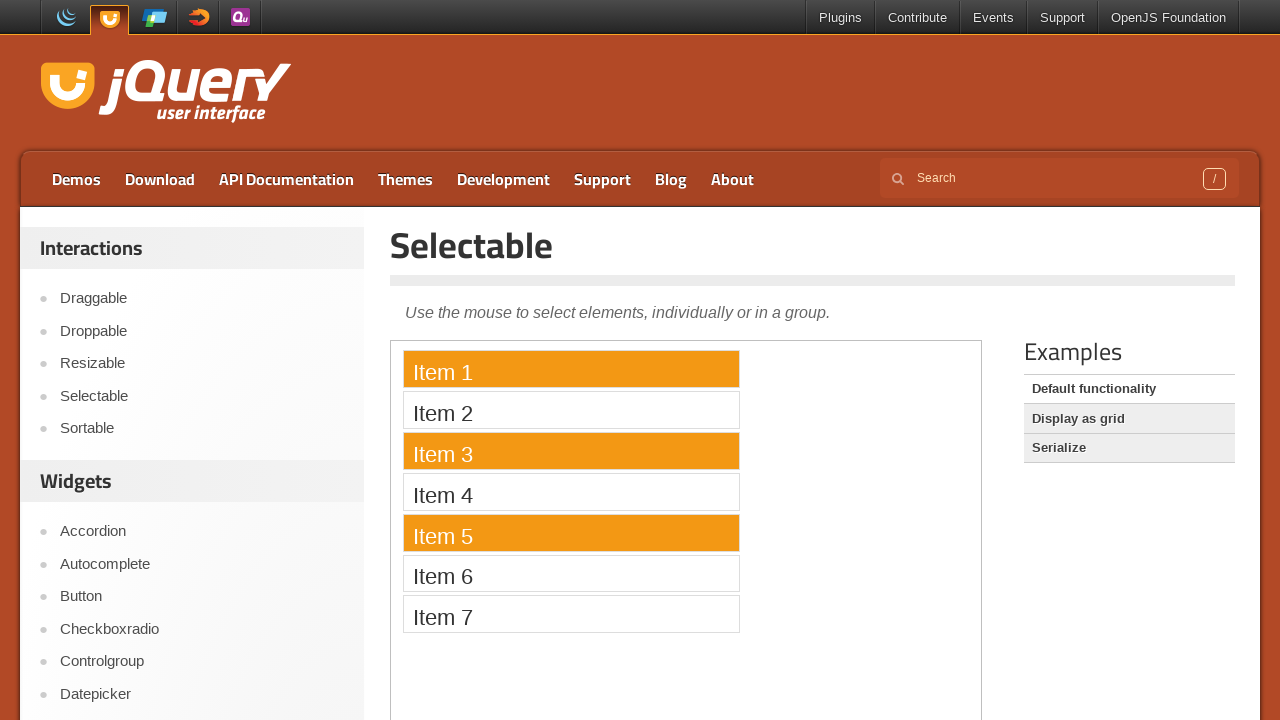